Tests dropdown selection by selecting option at index 2

Starting URL: https://rahulshettyacademy.com/AutomationPractice/

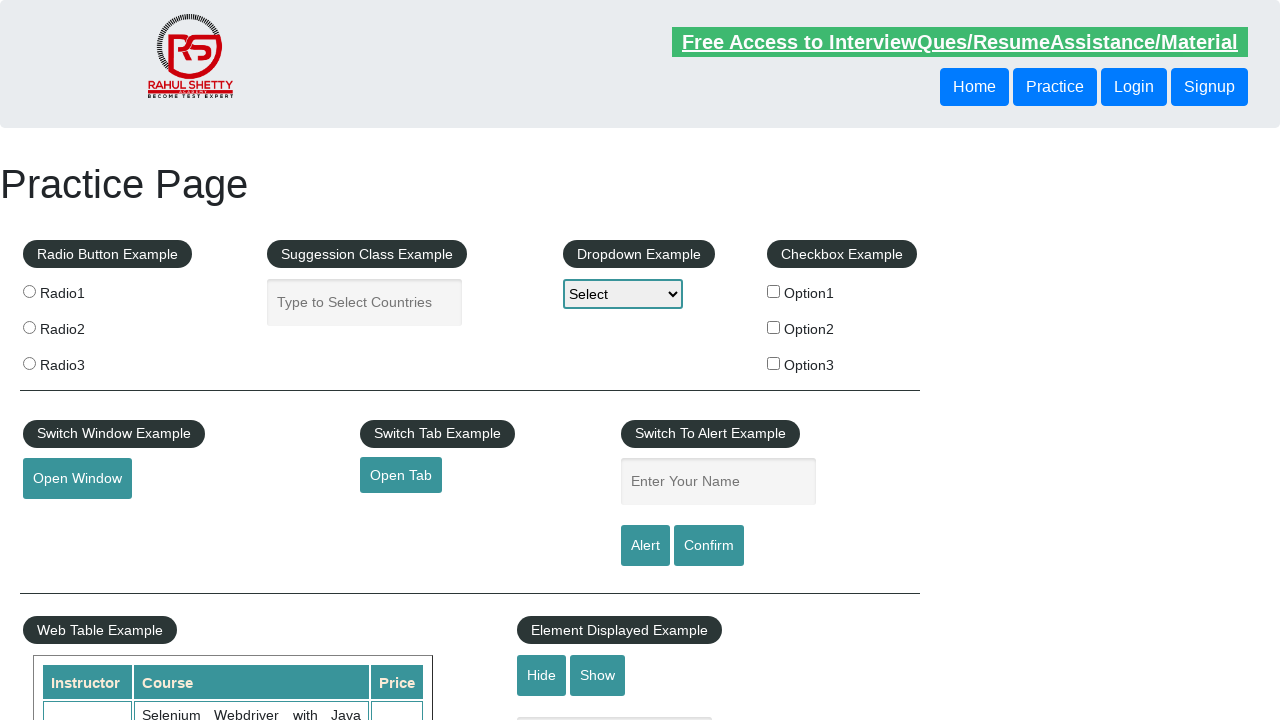

Navigated to dropdown practice page
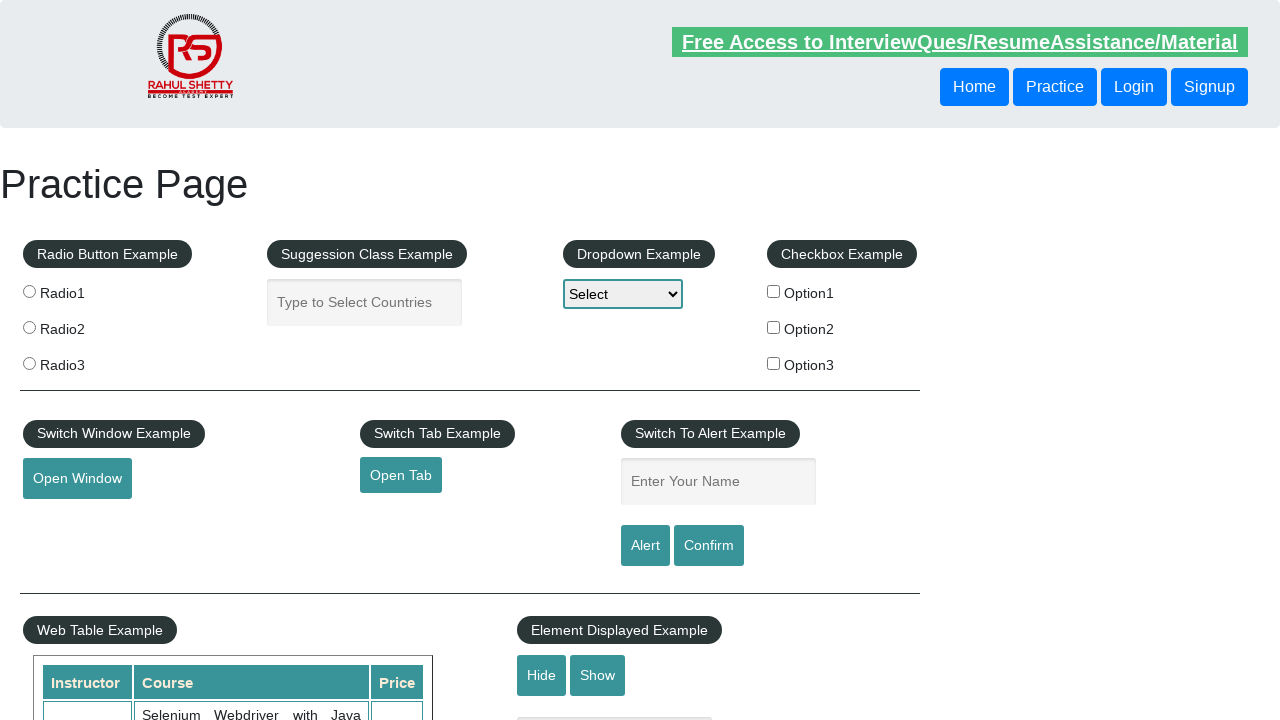

Selected option at index 2 from dropdown on #dropdown-class-example
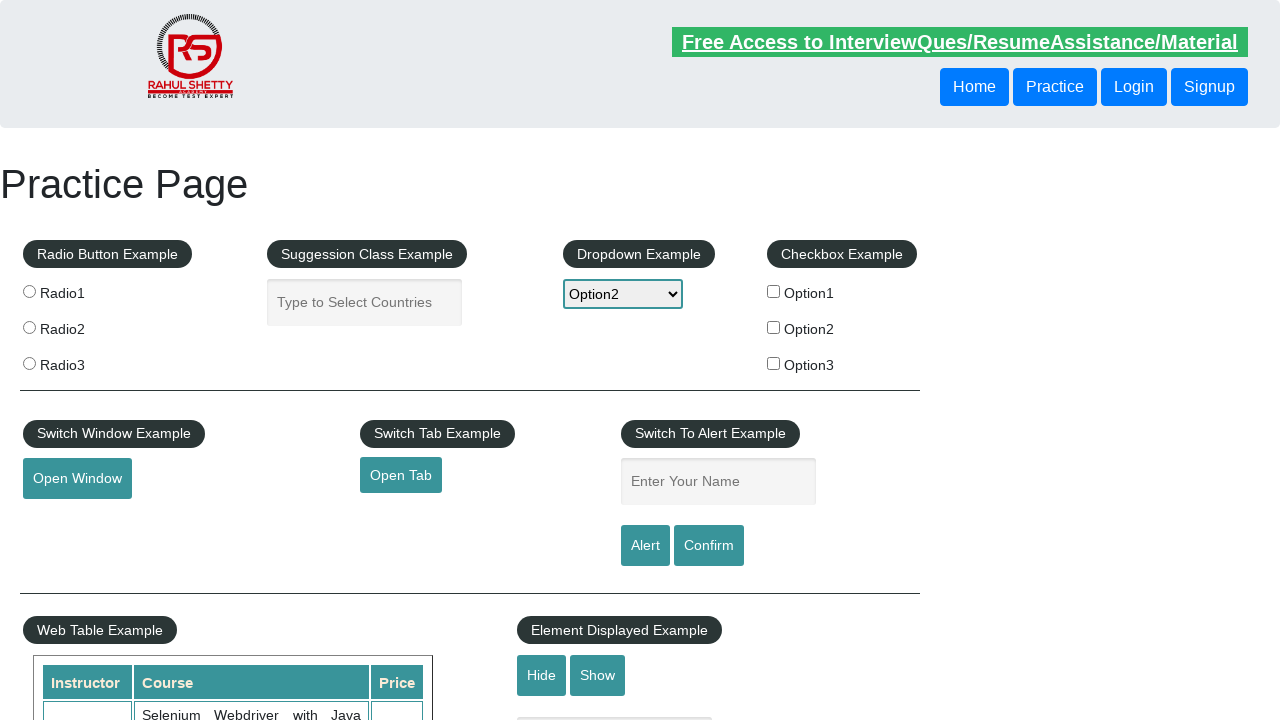

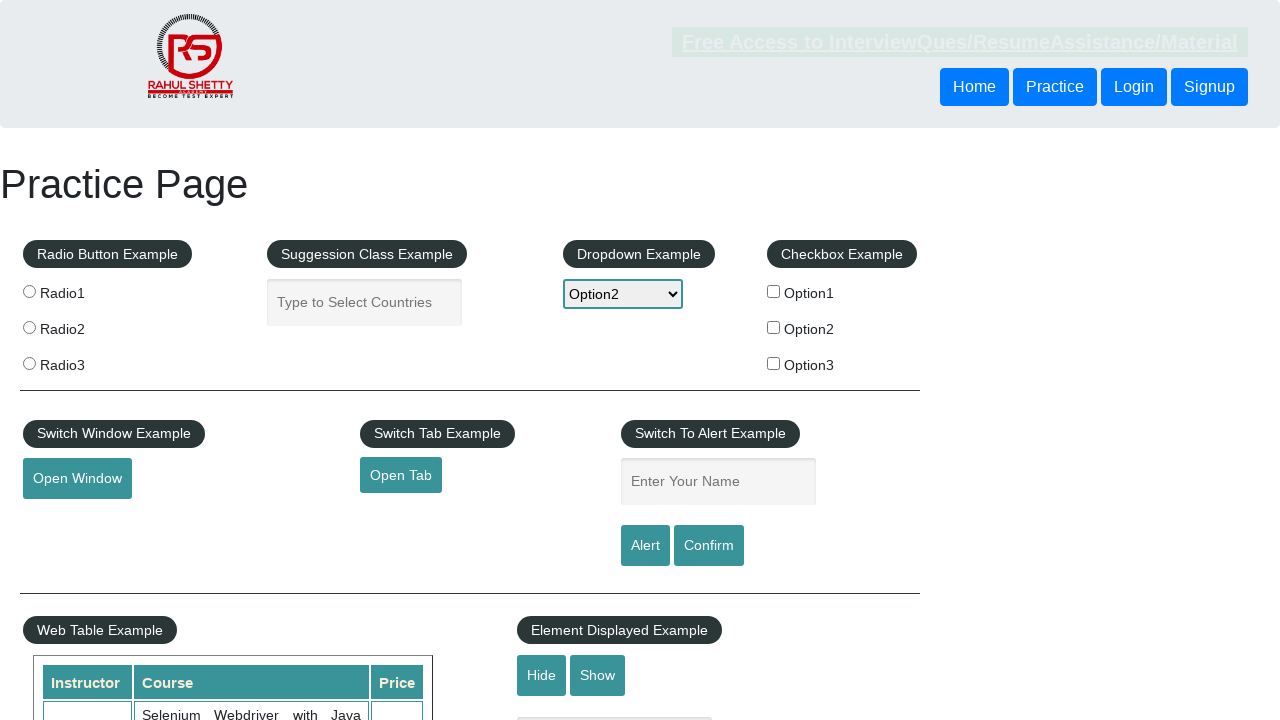